Solves a math problem on a form by calculating the result, filling the answer, selecting checkboxes, and submitting the form

Starting URL: http://suninjuly.github.io/math.html

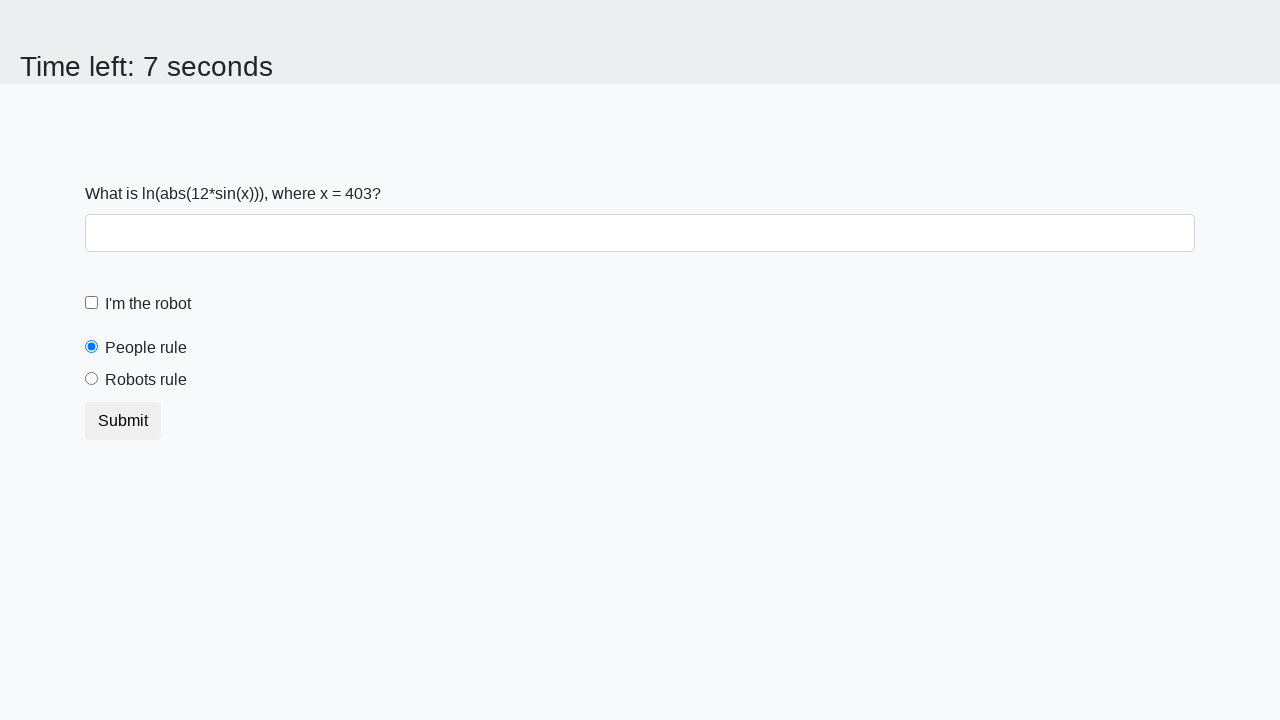

Retrieved x value from input_value element
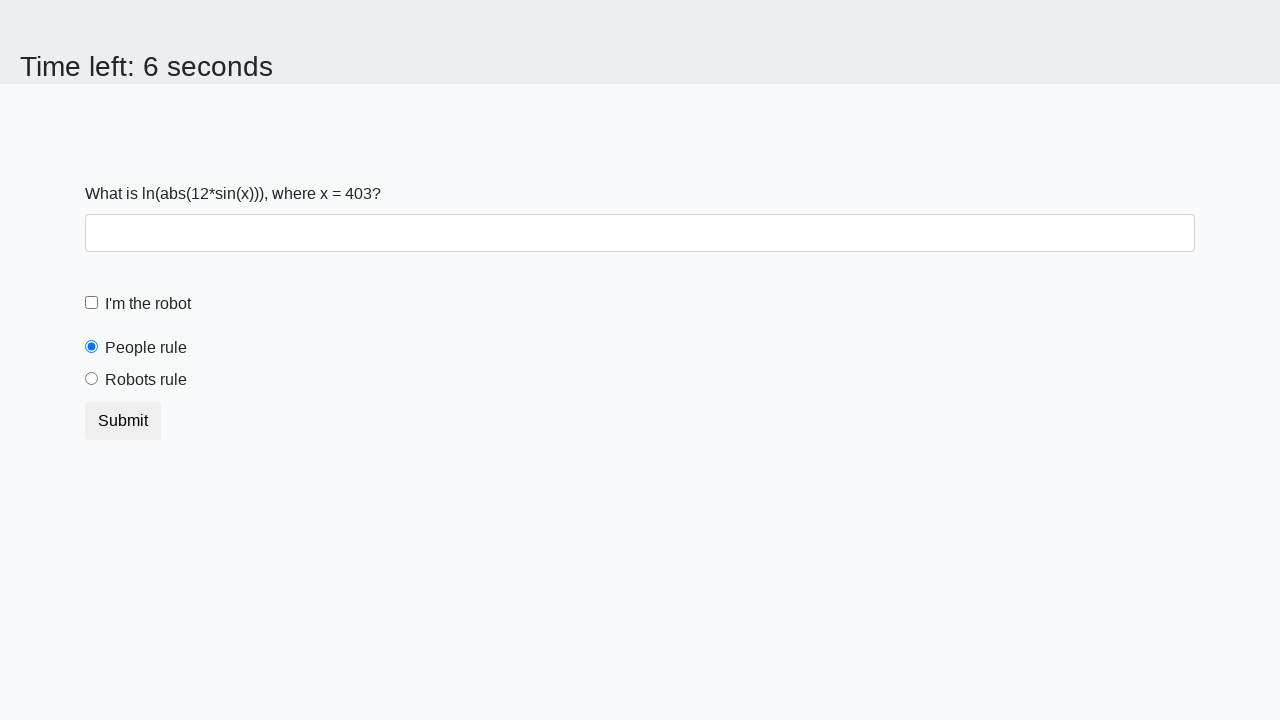

Calculated result y = 2.2212977561161473 using math formula
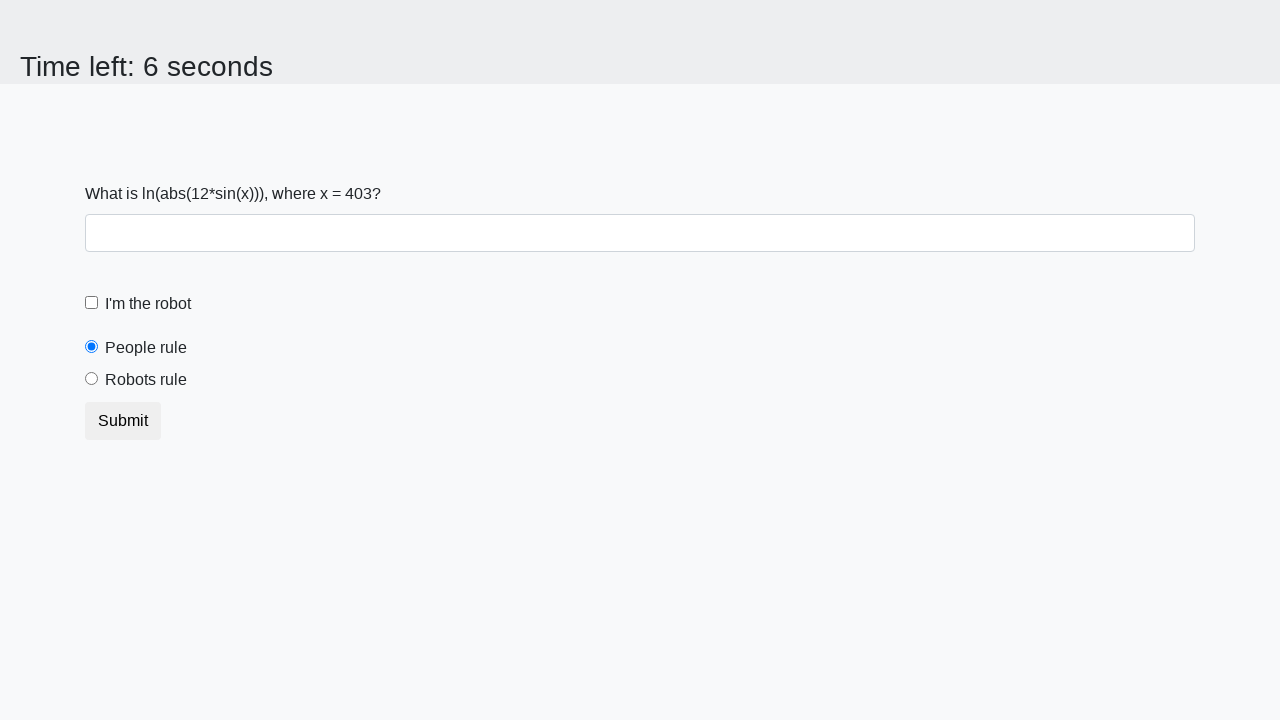

Filled answer field with calculated value 2.2212977561161473 on #answer
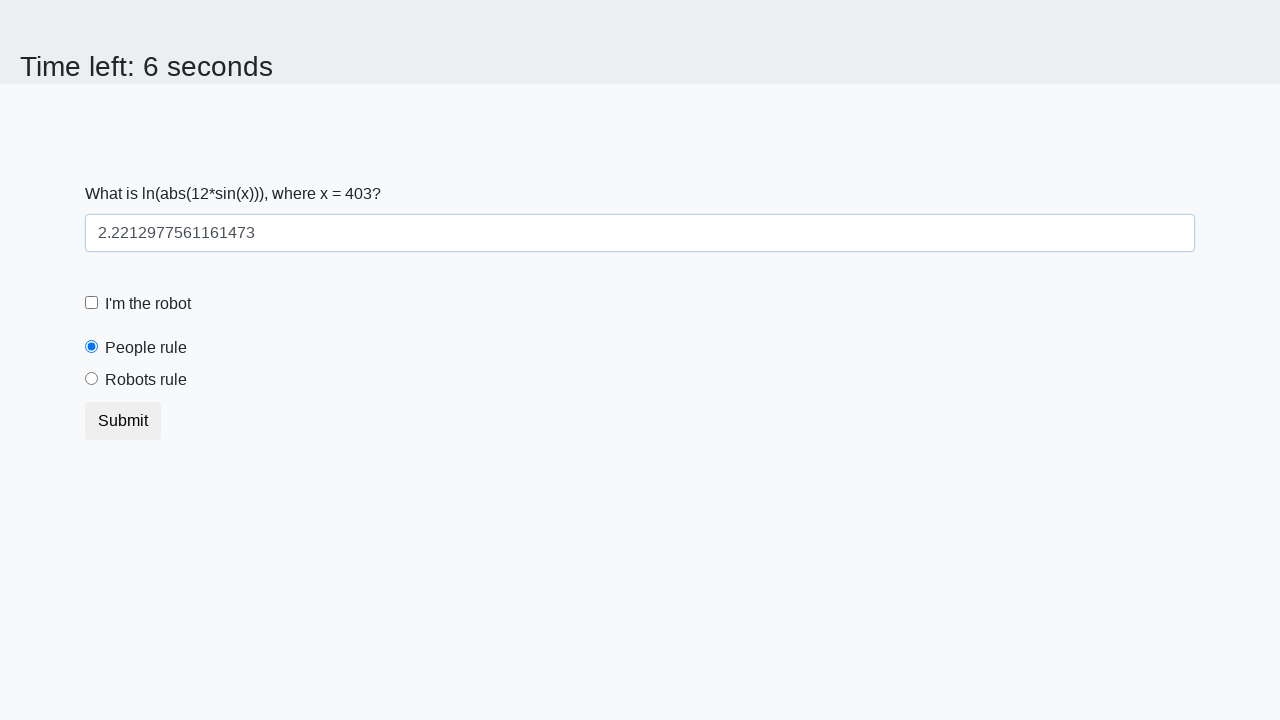

Clicked robot checkbox at (148, 304) on [for='robotCheckbox']
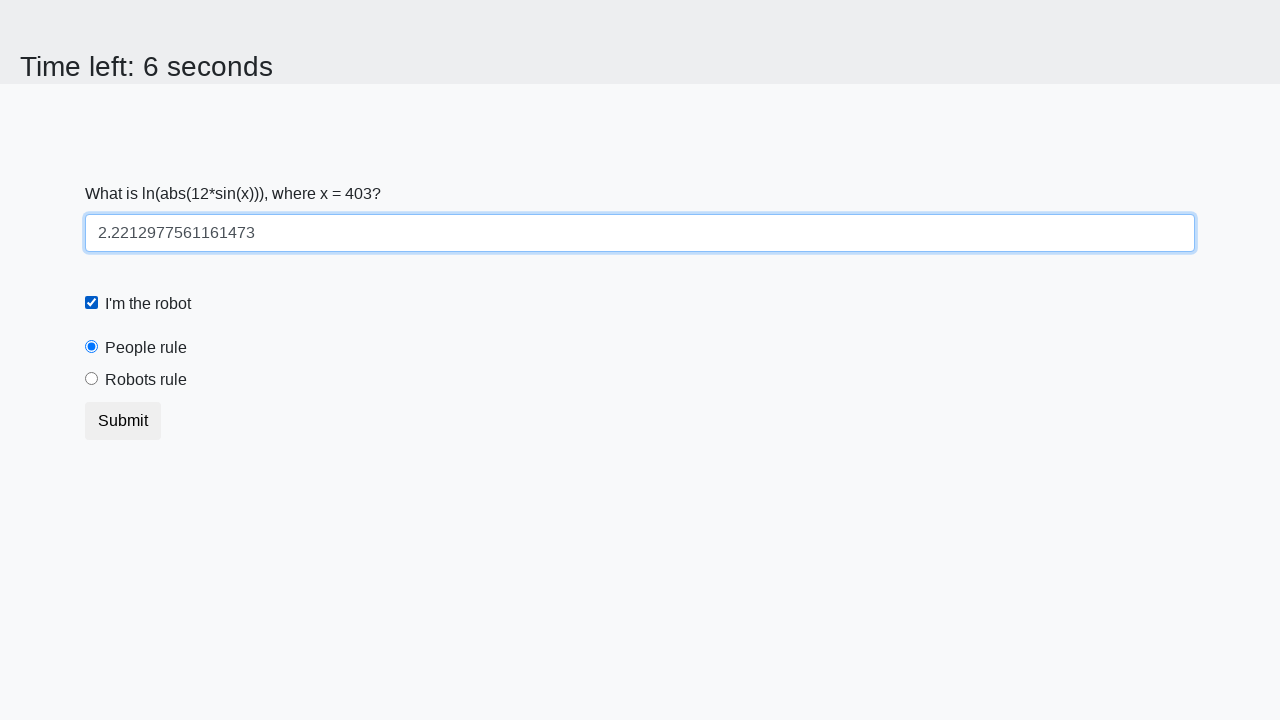

Clicked robots rule radio button at (146, 380) on [for='robotsRule']
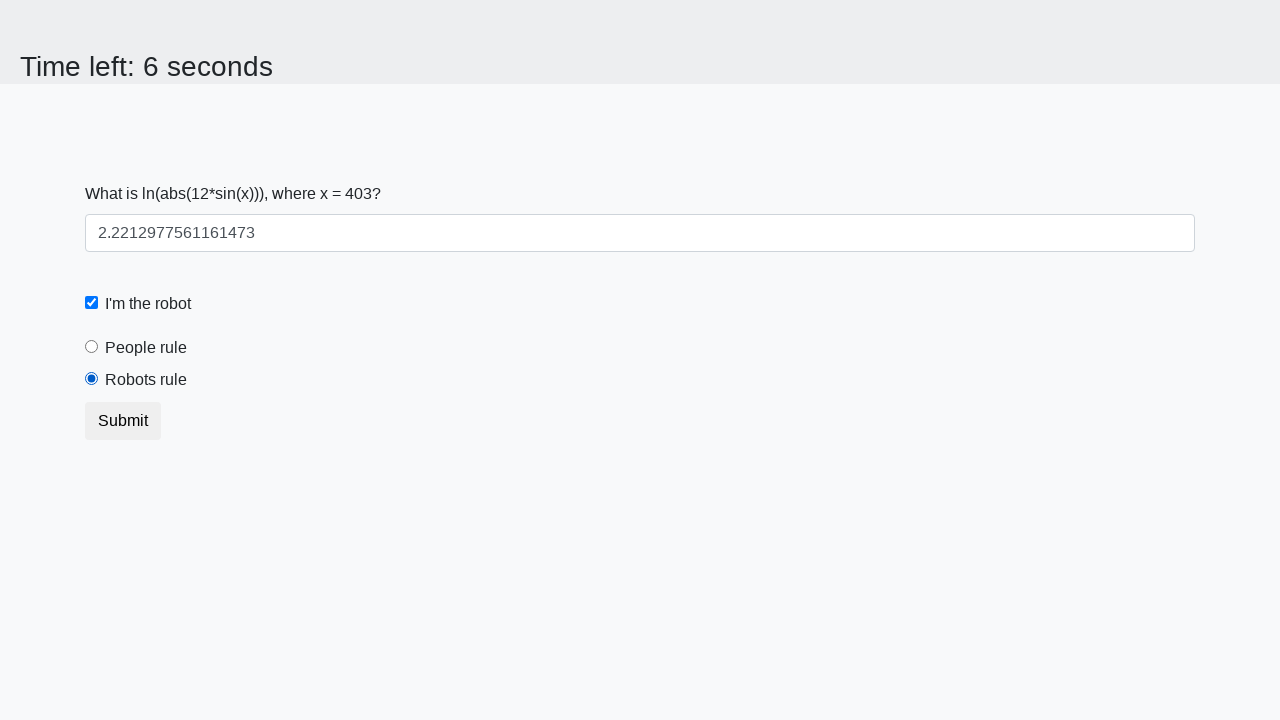

Clicked form submit button at (123, 421) on button.btn
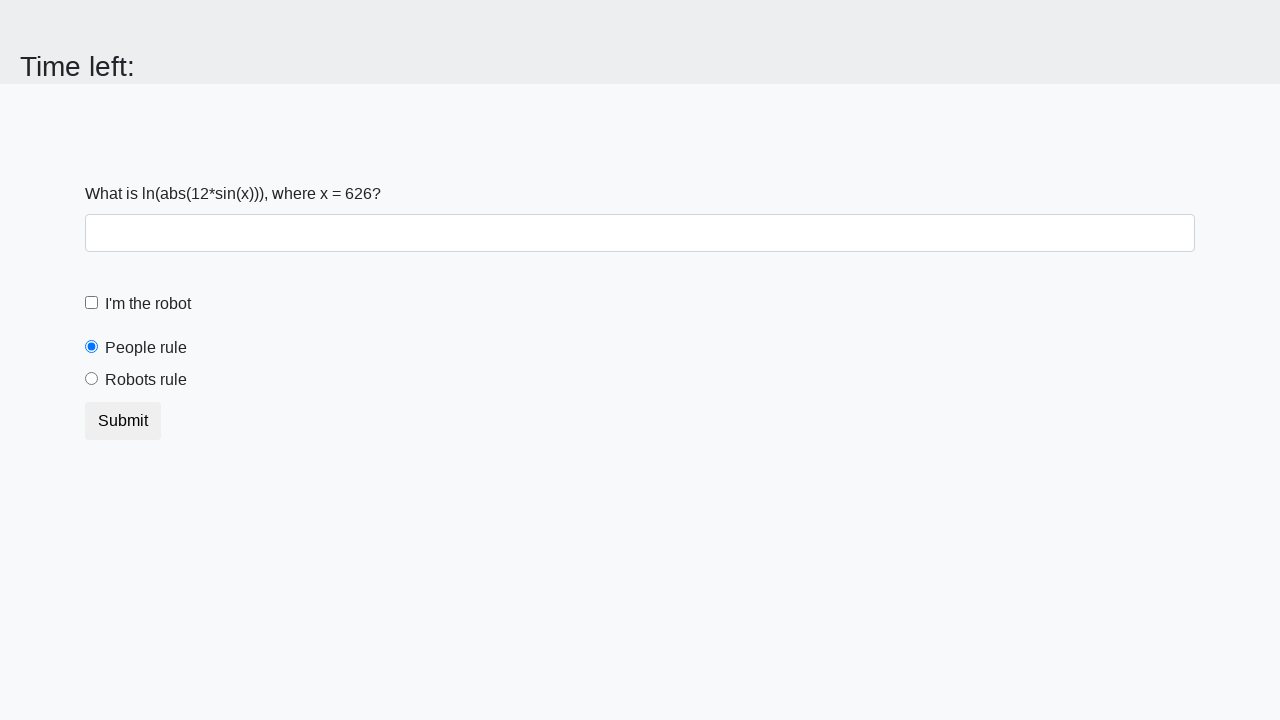

Set up dialog handler to accept alerts
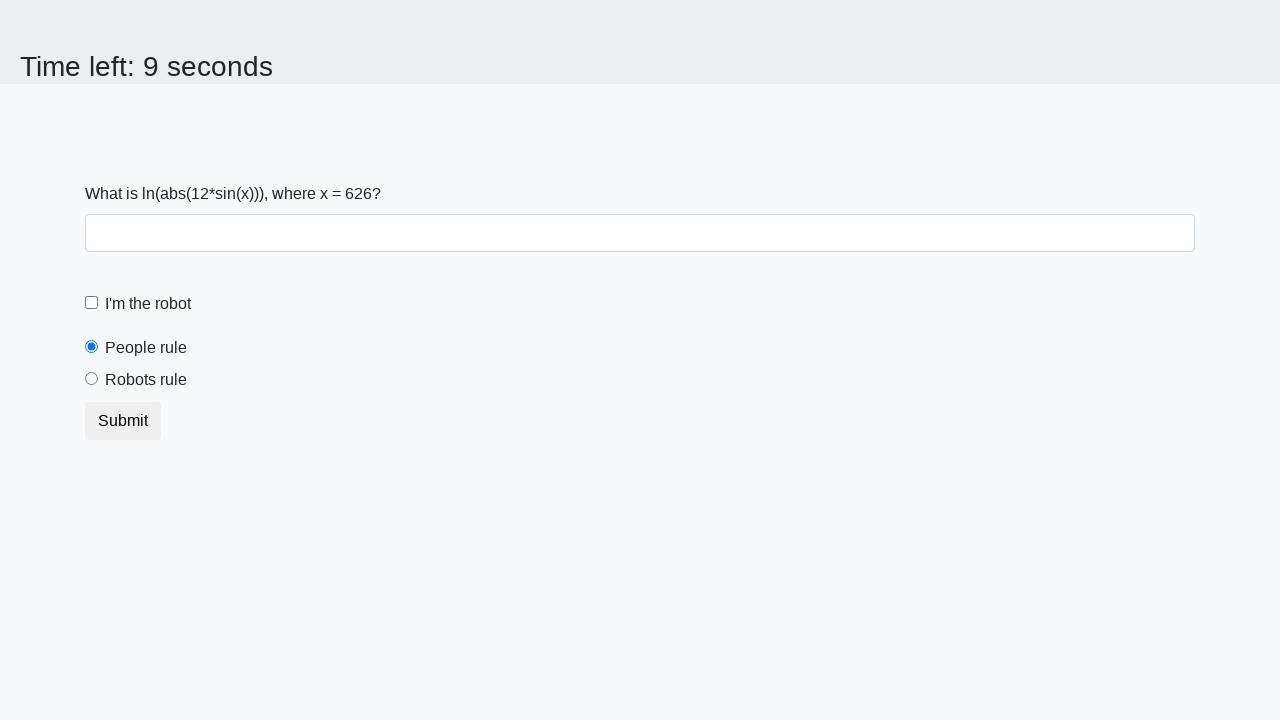

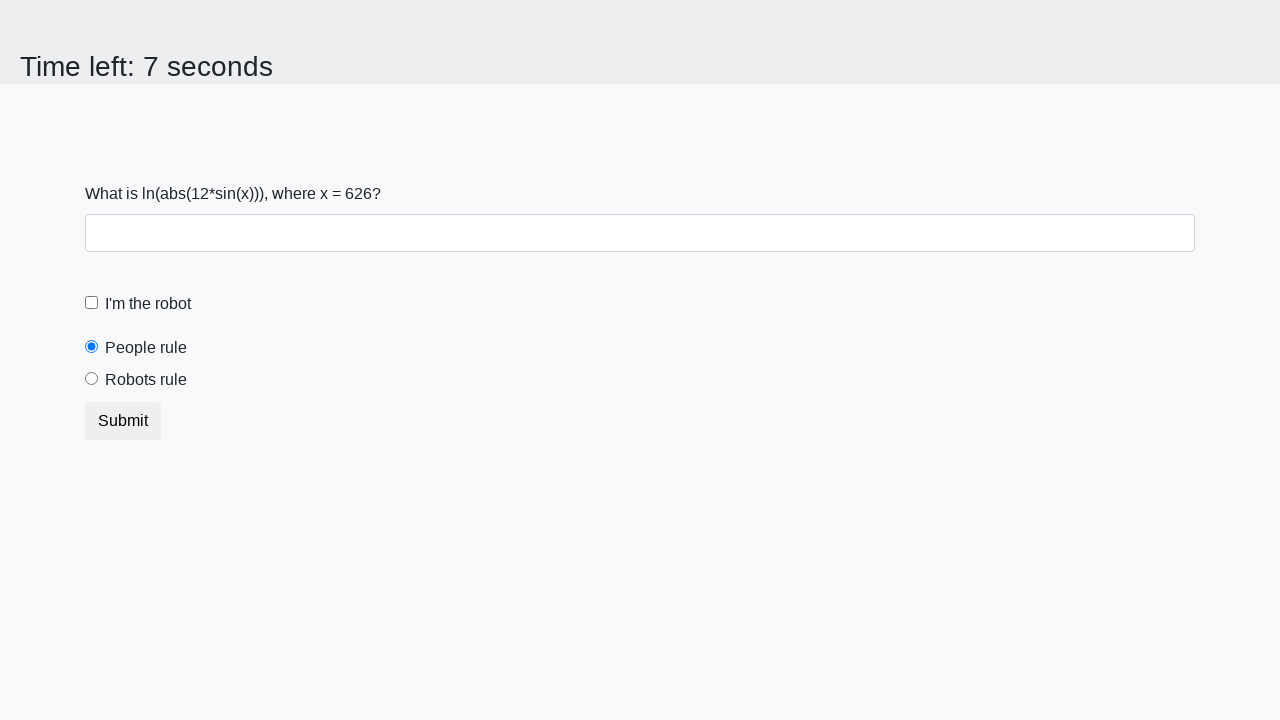